Navigates to the dropdown page and selects "Option 2" from the dropdown list, then verifies the selection

Starting URL: http://the-internet.herokuapp.com/dropdown

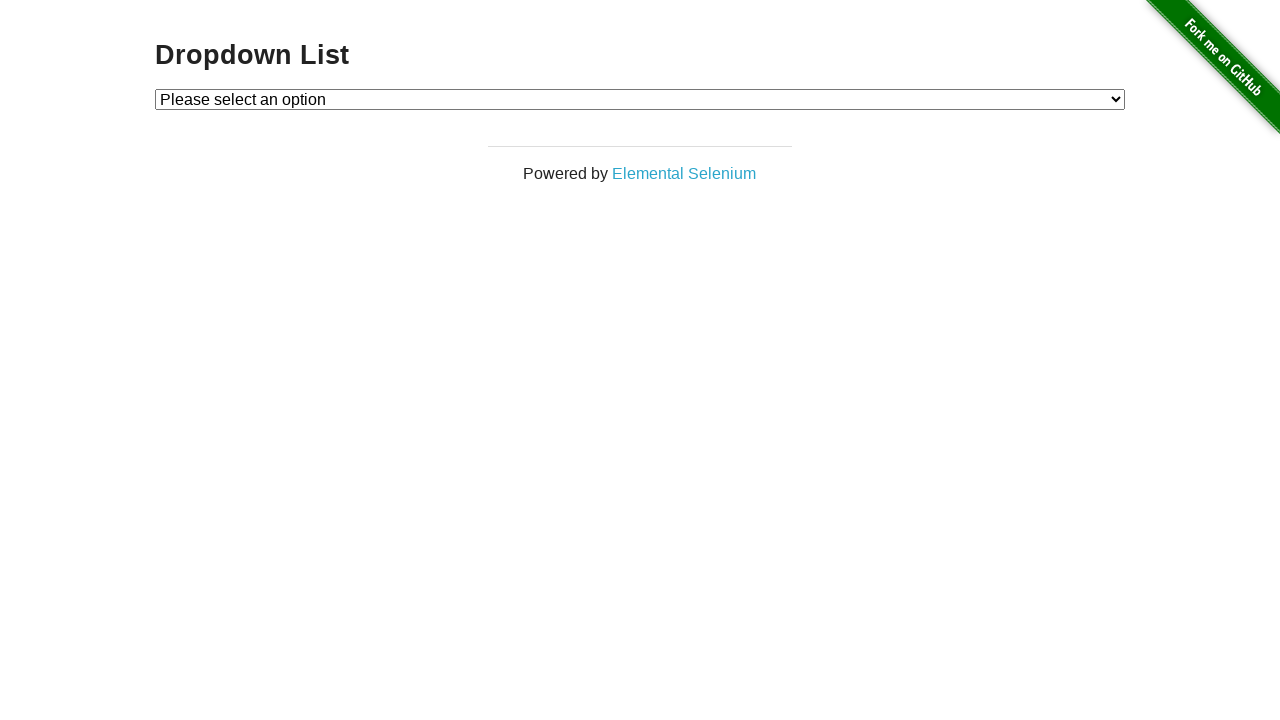

Selected 'Option 2' from the dropdown list on #dropdown
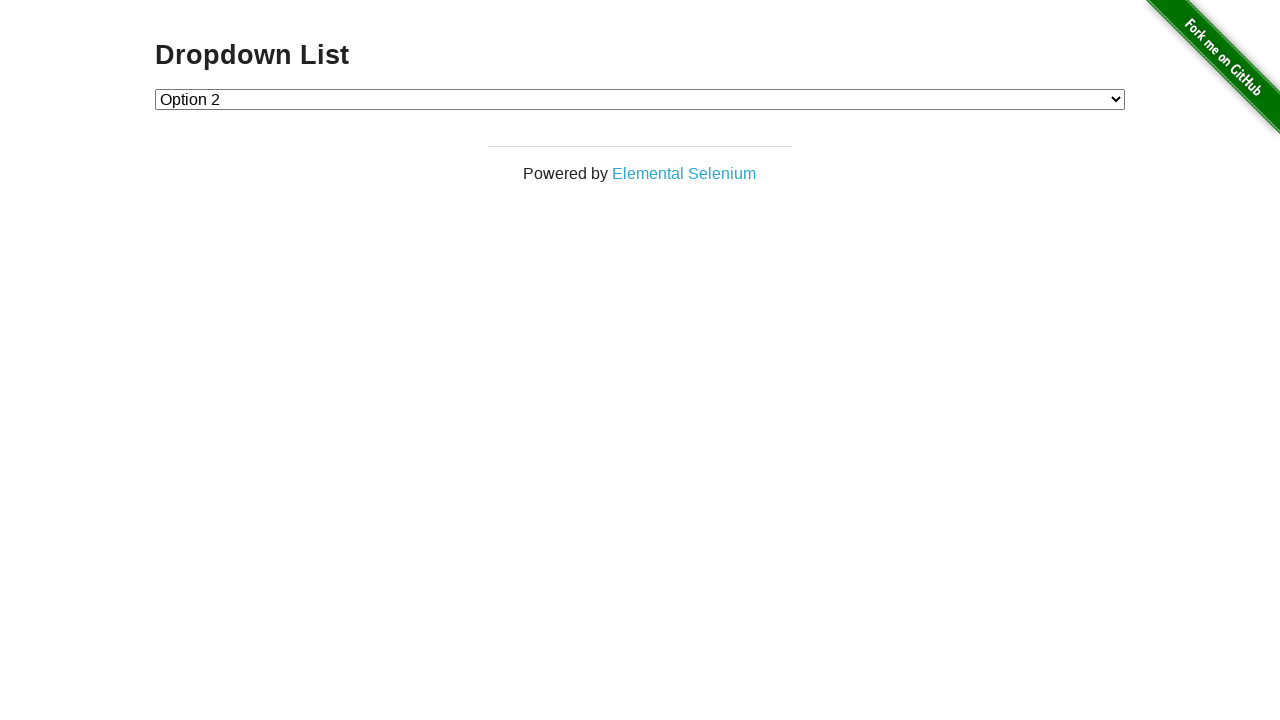

Retrieved the selected dropdown value
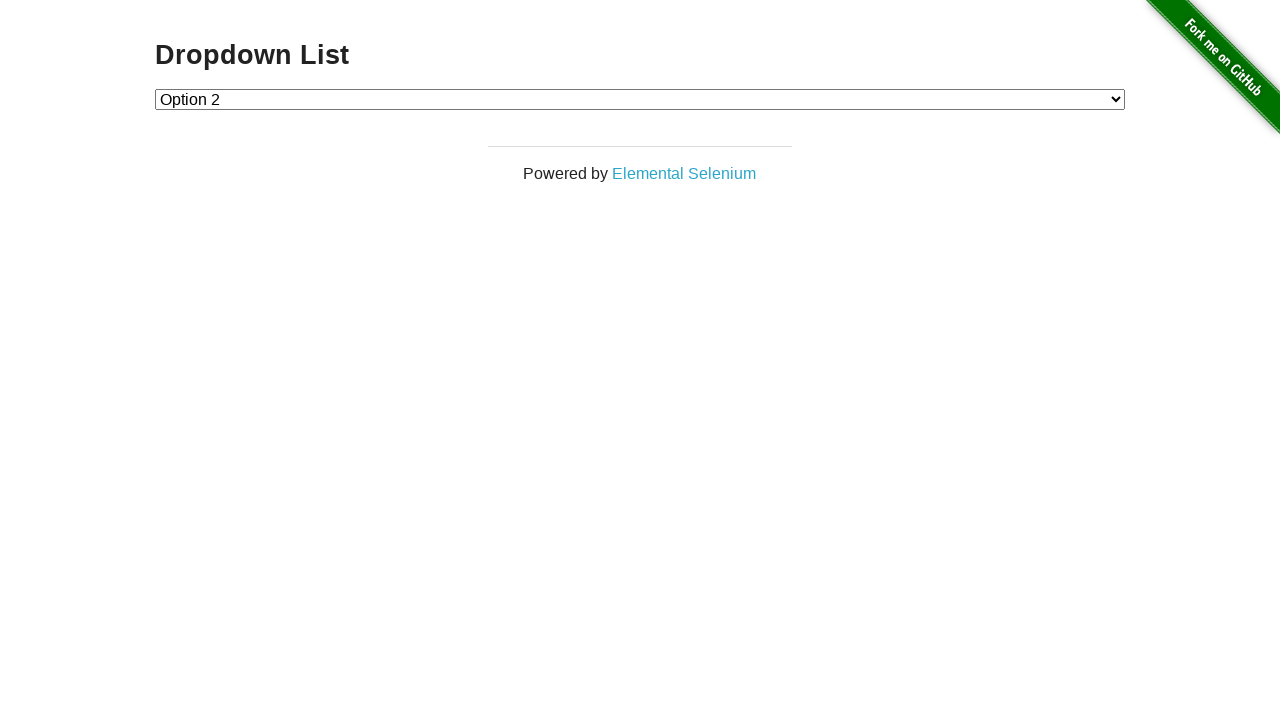

Verified that the selected dropdown value equals '2'
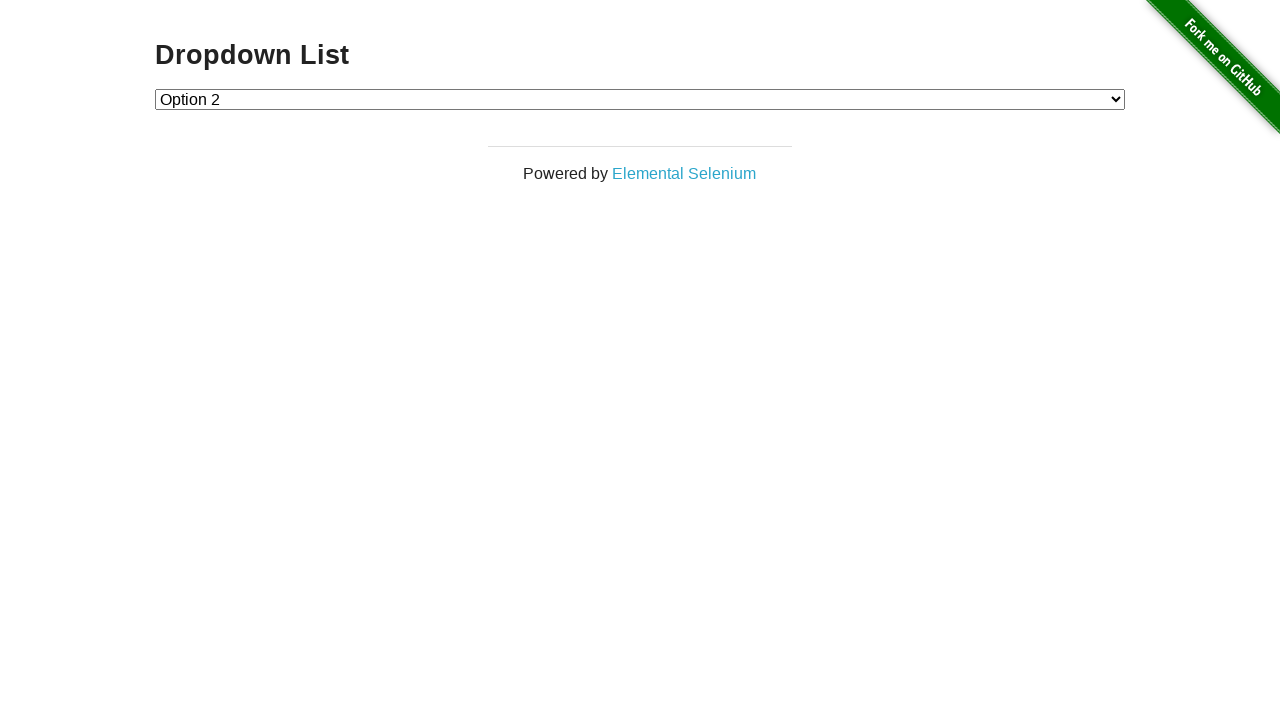

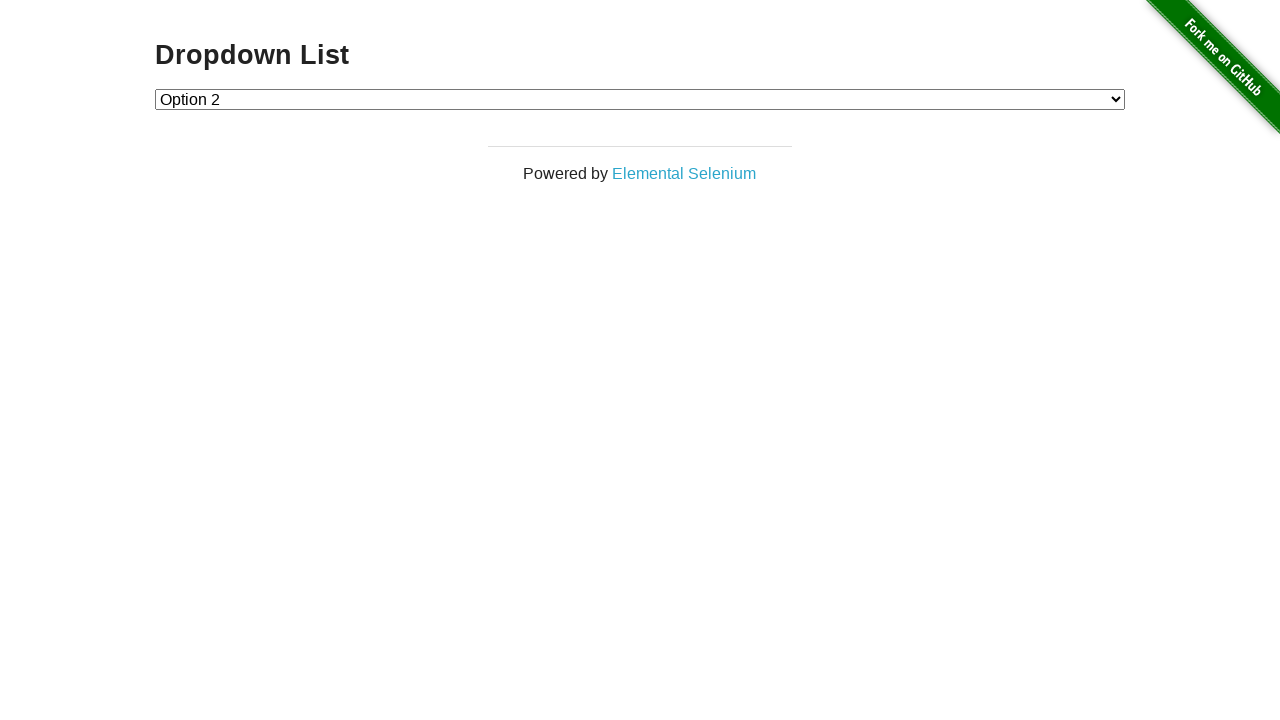